Tests the jQuery UI Selectable widget by selecting multiple items (Item 1, Item 4, and Item 7) using Control+Click to demonstrate multi-selection functionality.

Starting URL: https://jqueryui.com/selectable/

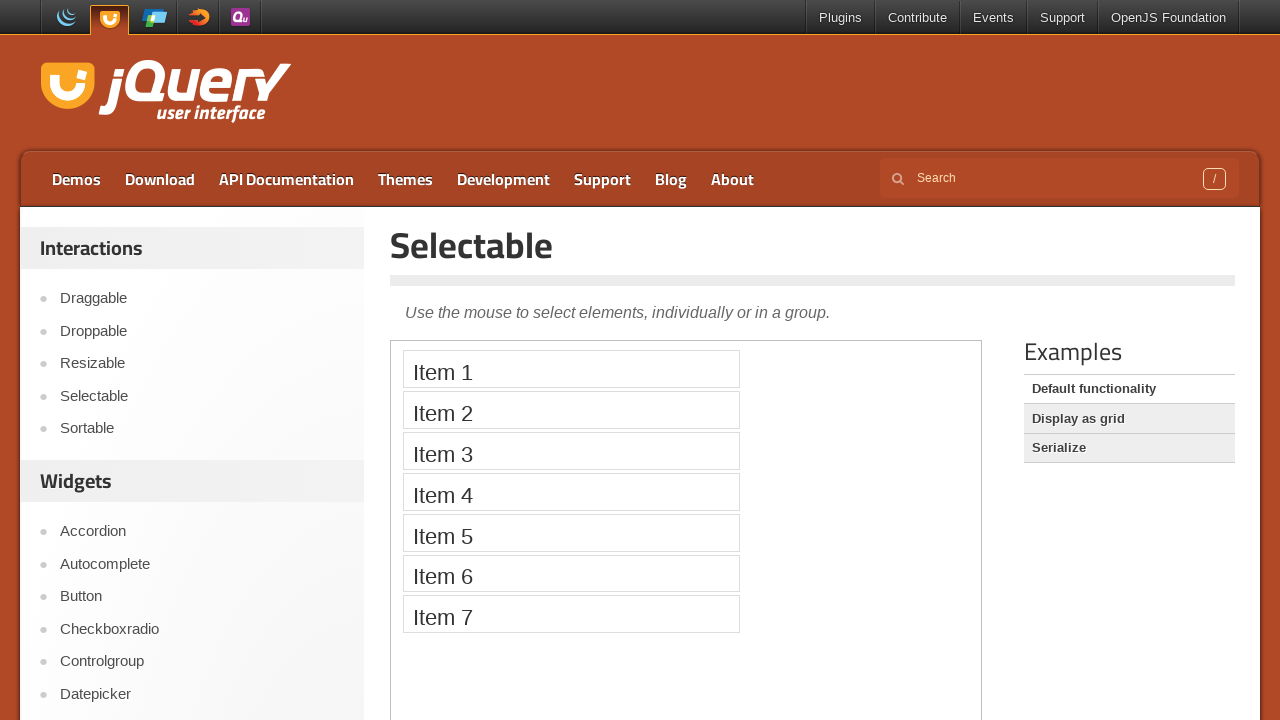

Located the demo iframe
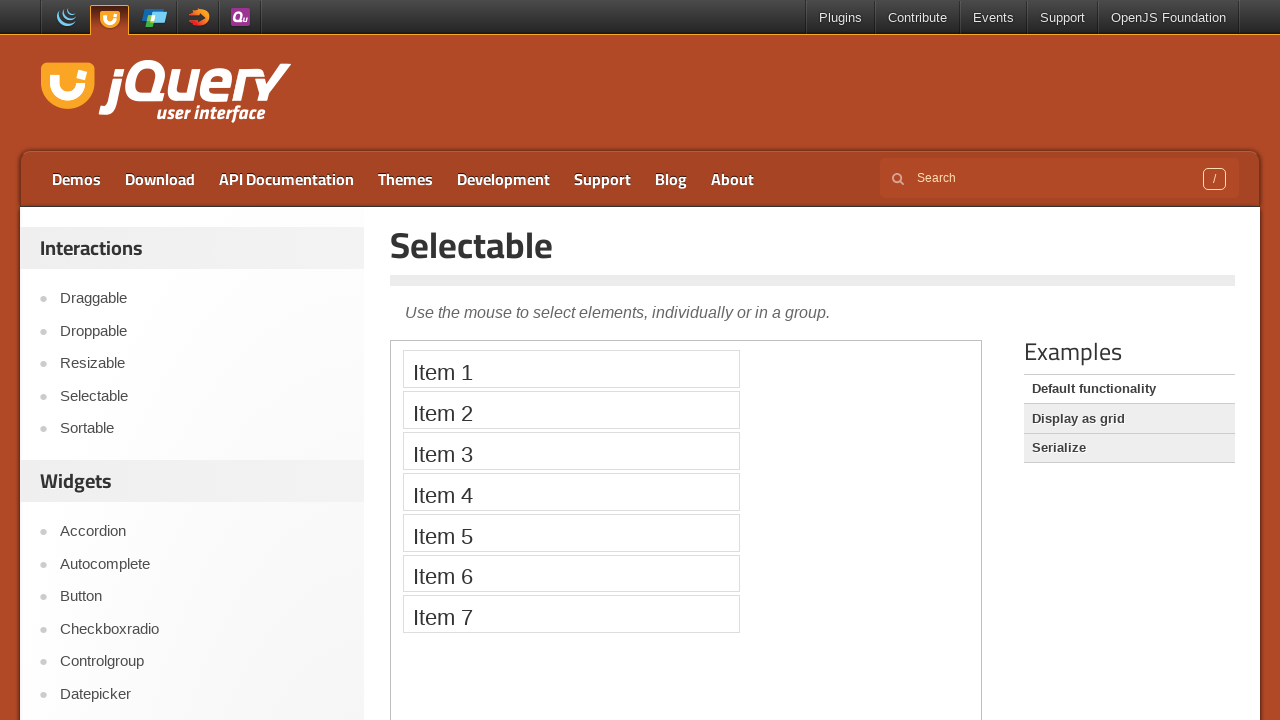

Control+Clicked Item 1 to select it at (571, 369) on iframe.demo-frame >> nth=0 >> internal:control=enter-frame >> xpath=//li[text()=
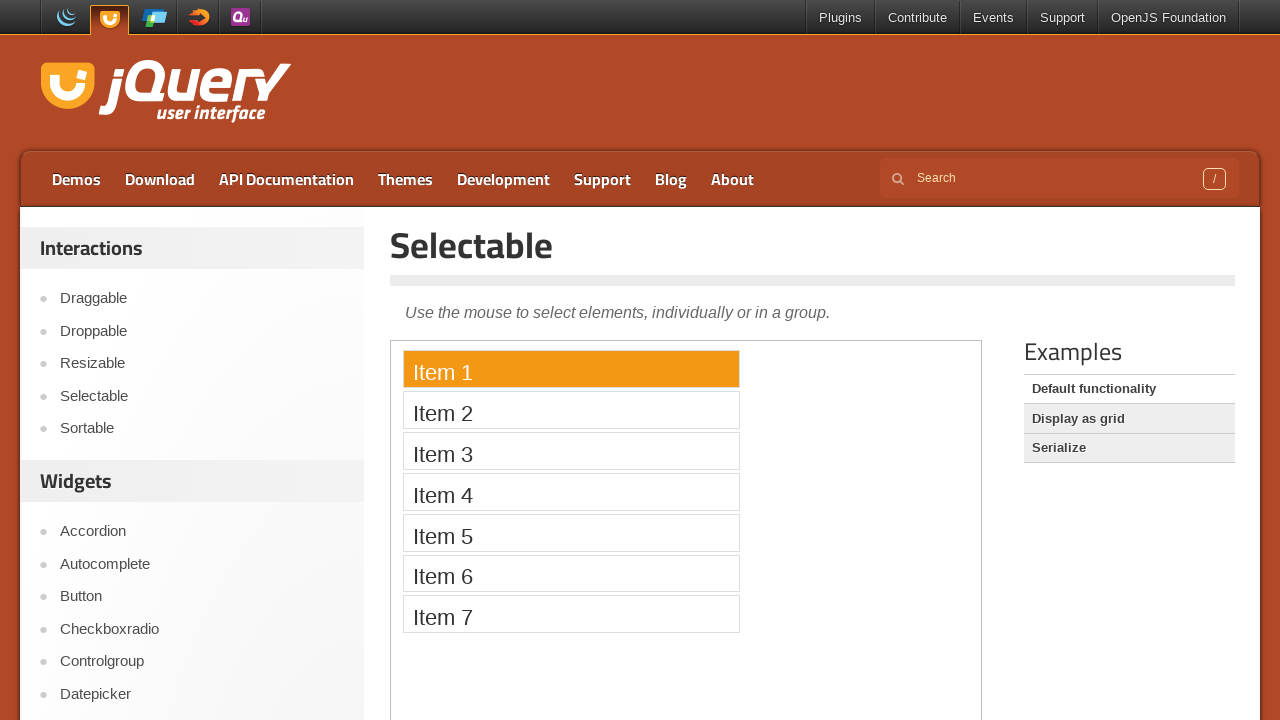

Control+Clicked Item 4 to add it to selection at (571, 492) on iframe.demo-frame >> nth=0 >> internal:control=enter-frame >> xpath=//li[text()=
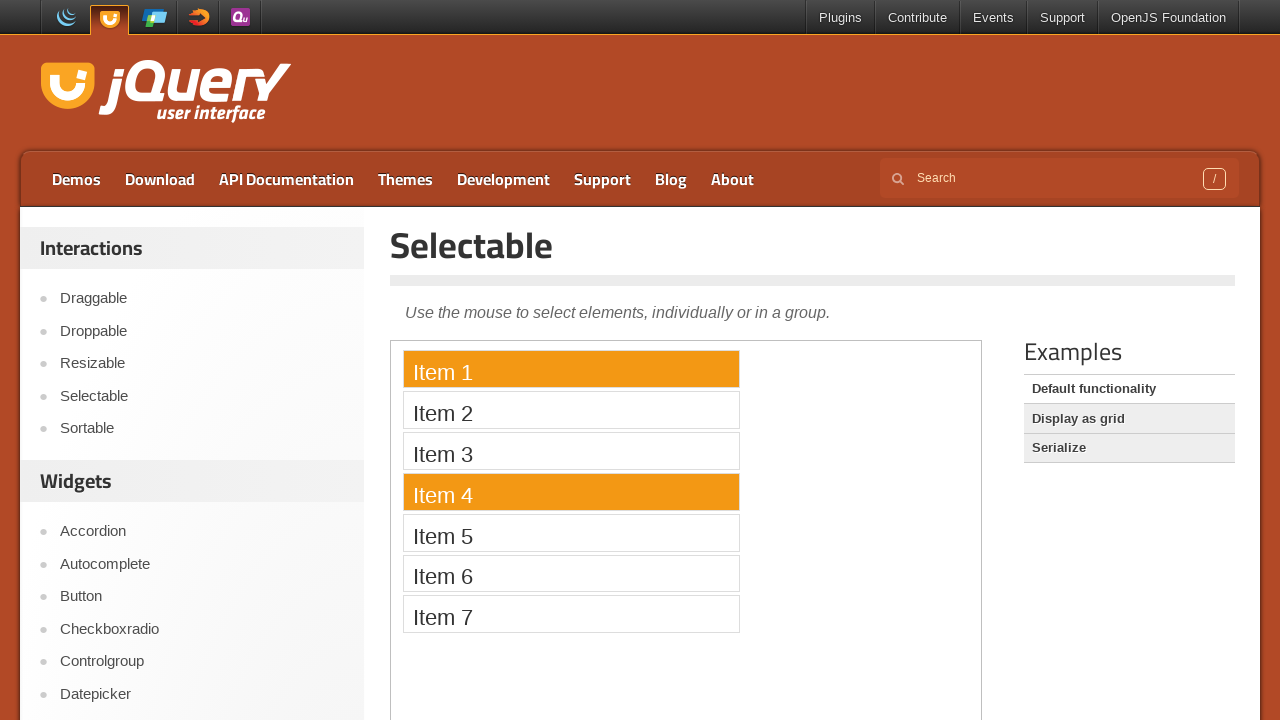

Control+Clicked Item 7 to add it to selection at (571, 614) on iframe.demo-frame >> nth=0 >> internal:control=enter-frame >> xpath=//li[text()=
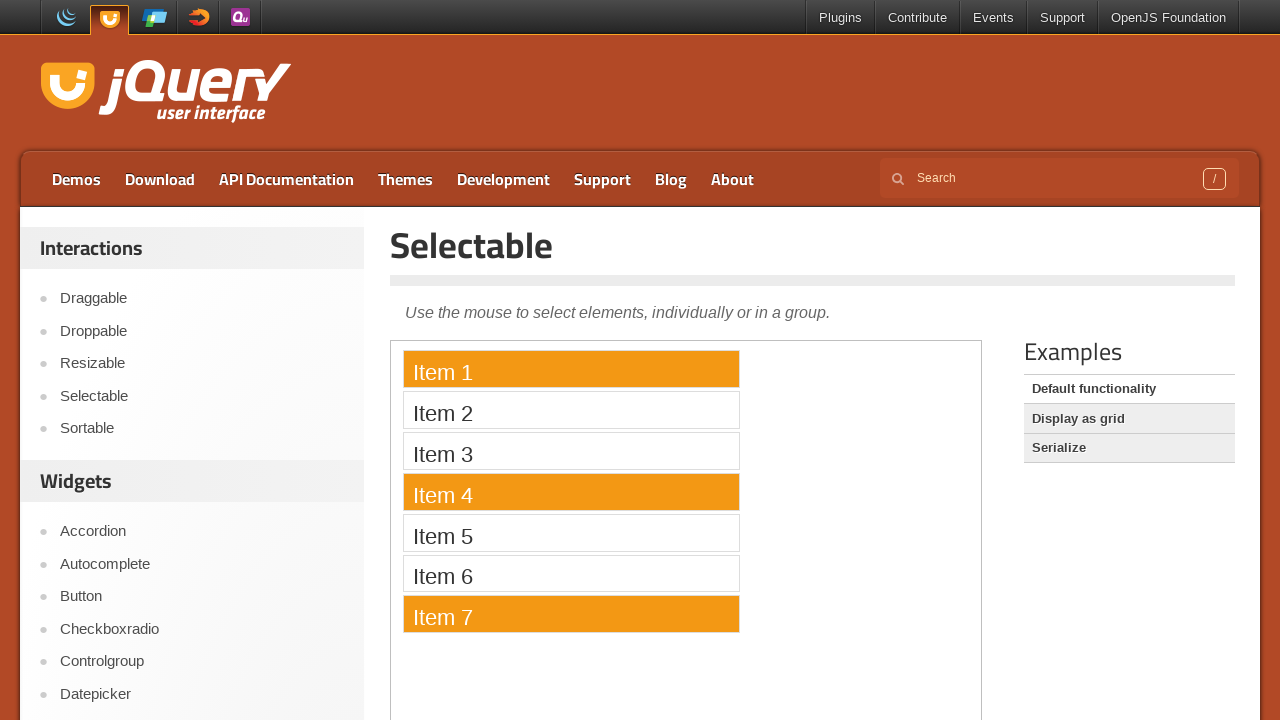

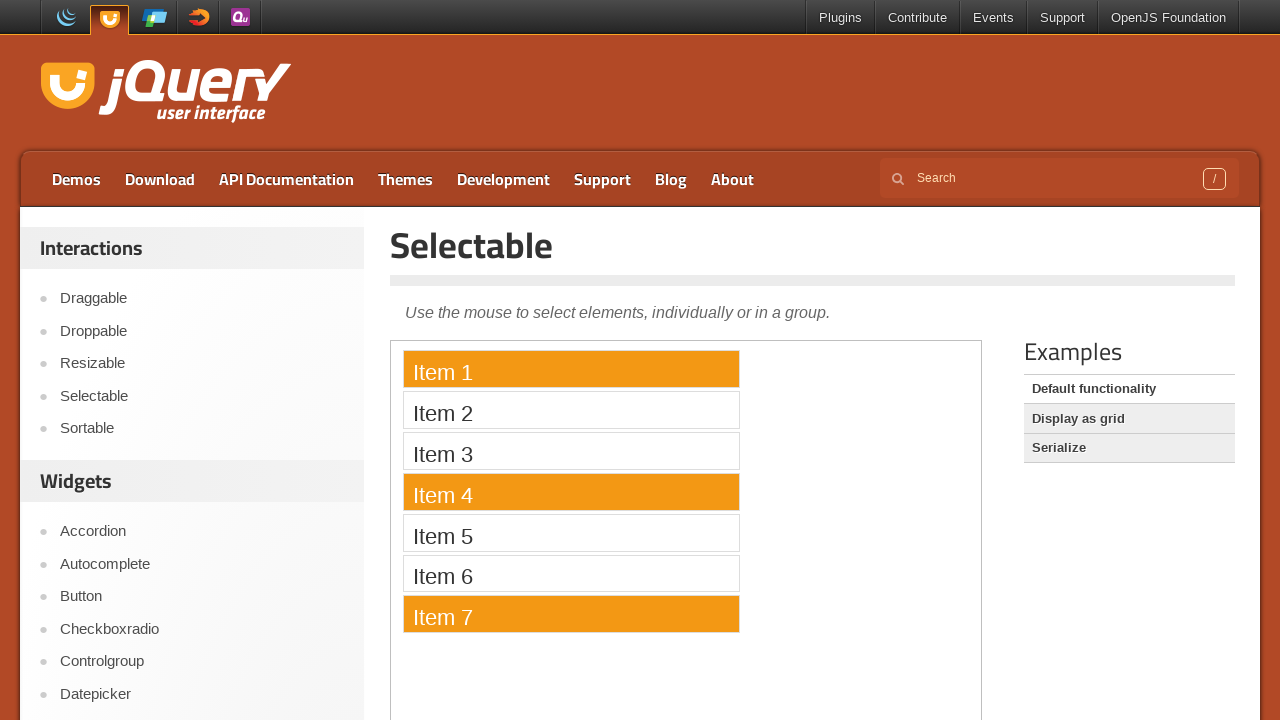